Tests JavaScript prompt alert functionality by clicking the prompt button, entering text into the alert, accepting it, and verifying the result text displays the entered value.

Starting URL: https://the-internet.herokuapp.com/javascript_alerts

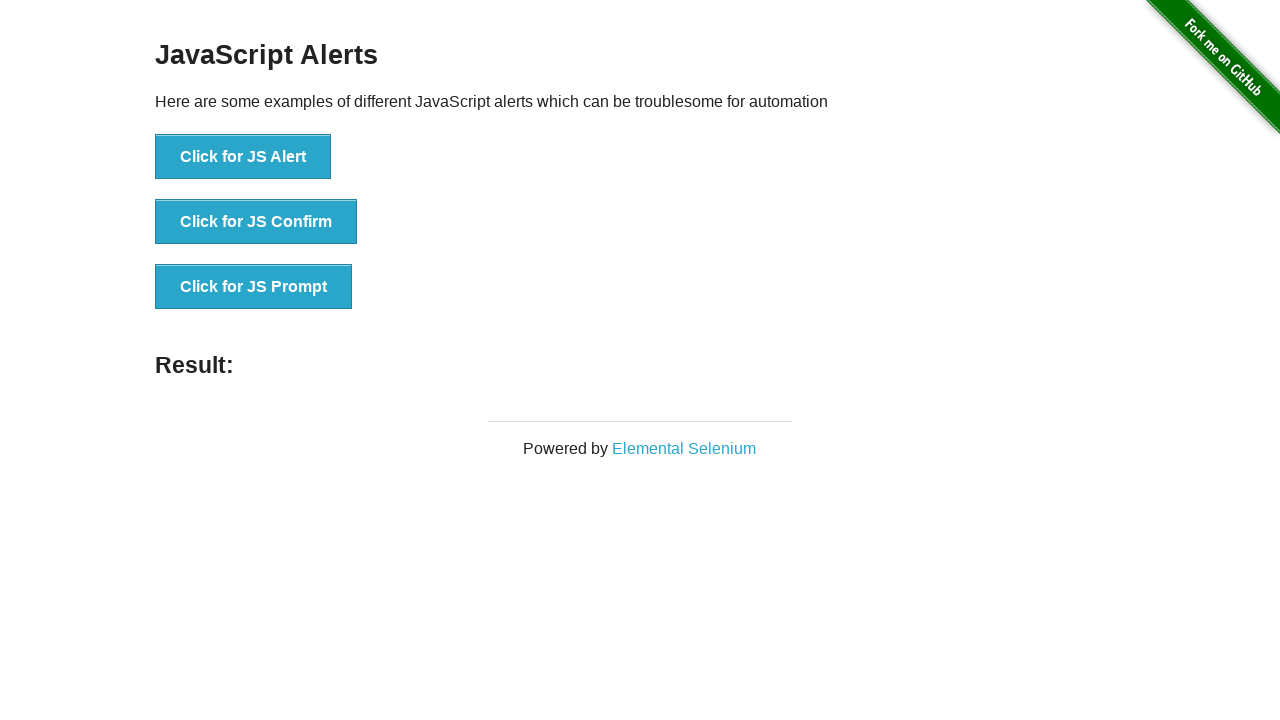

Set up dialog handler to accept prompt with 'Kalai'
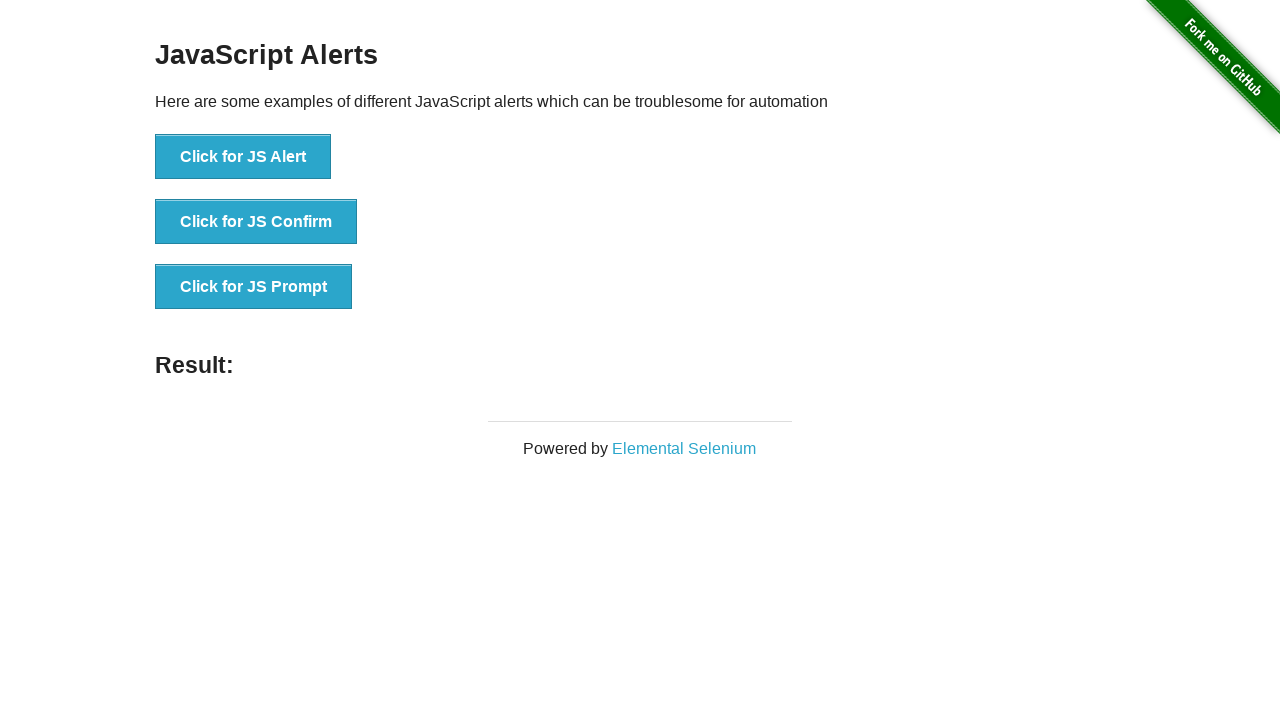

Clicked the JS Prompt button to trigger alert at (254, 287) on //button[@onclick="jsPrompt()"]
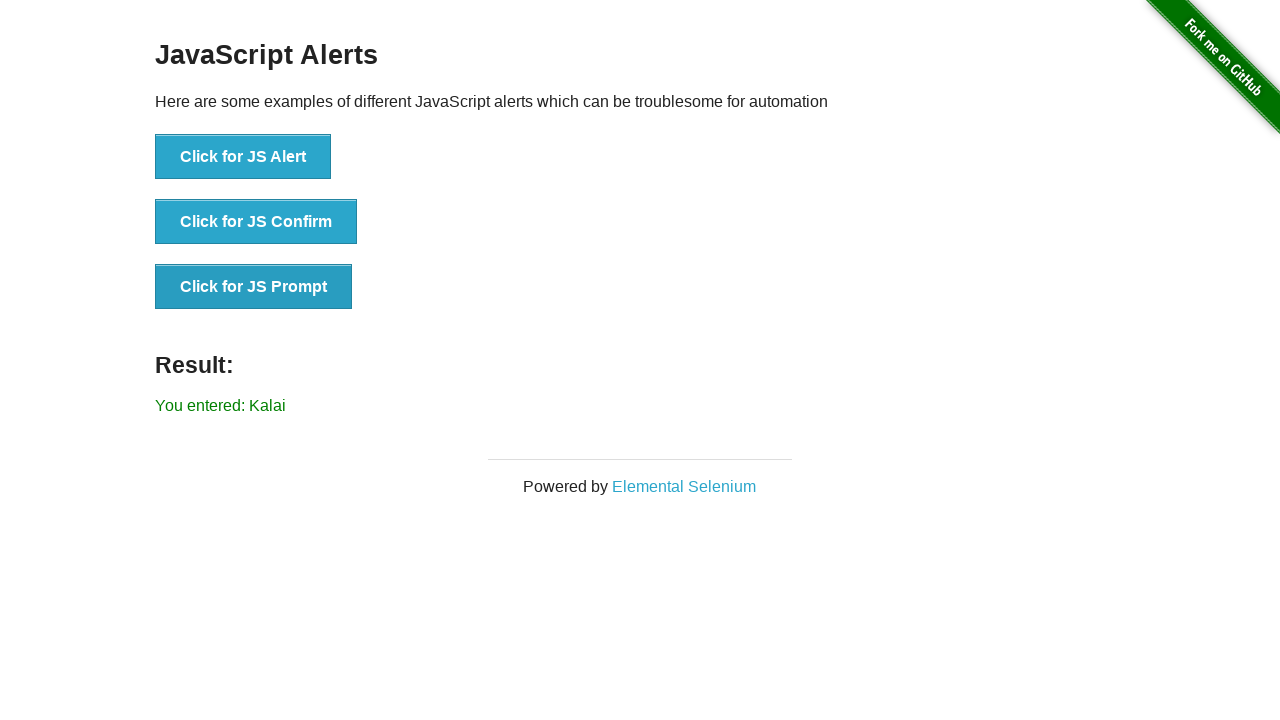

Result text element loaded
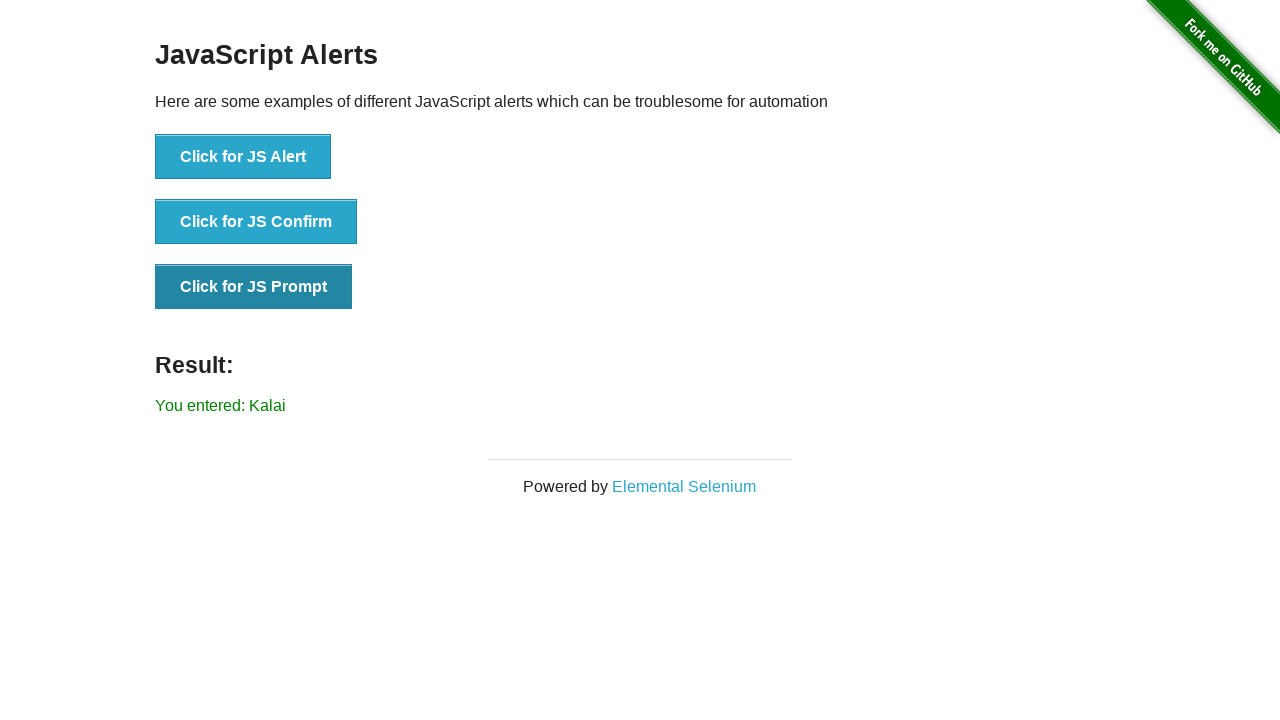

Retrieved result text content
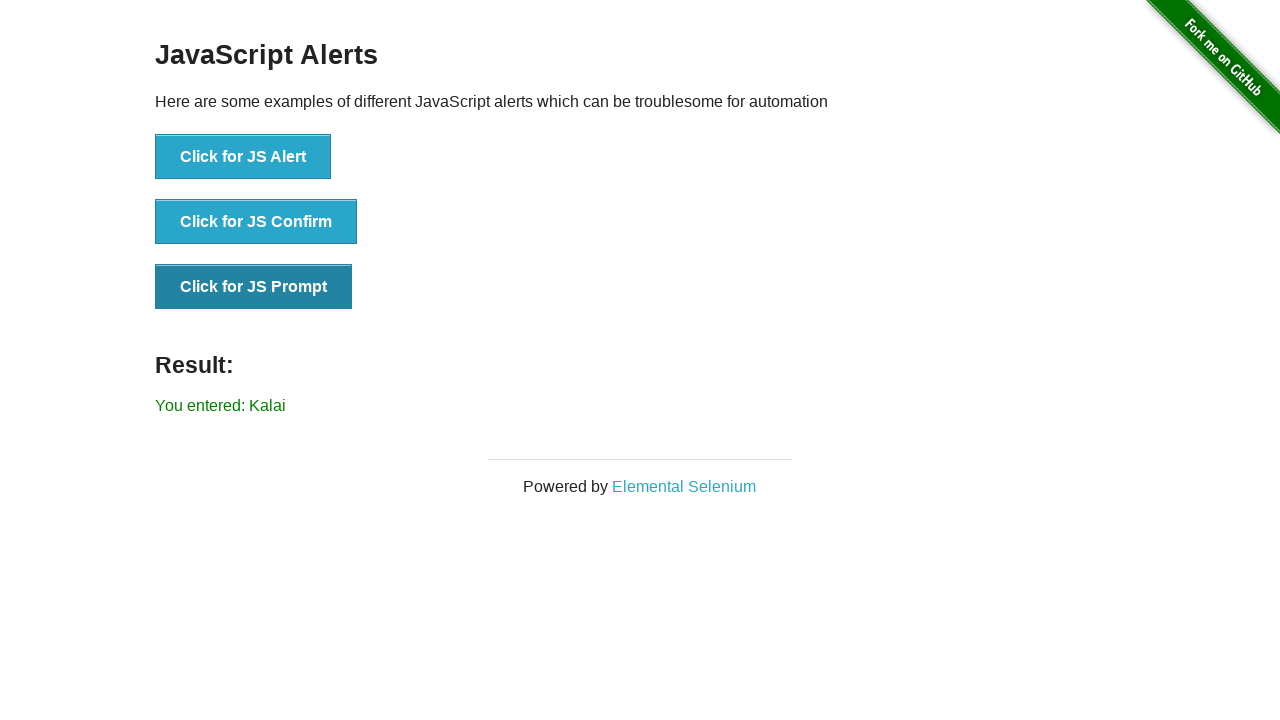

Verified result text matches expected value 'You entered: Kalai'
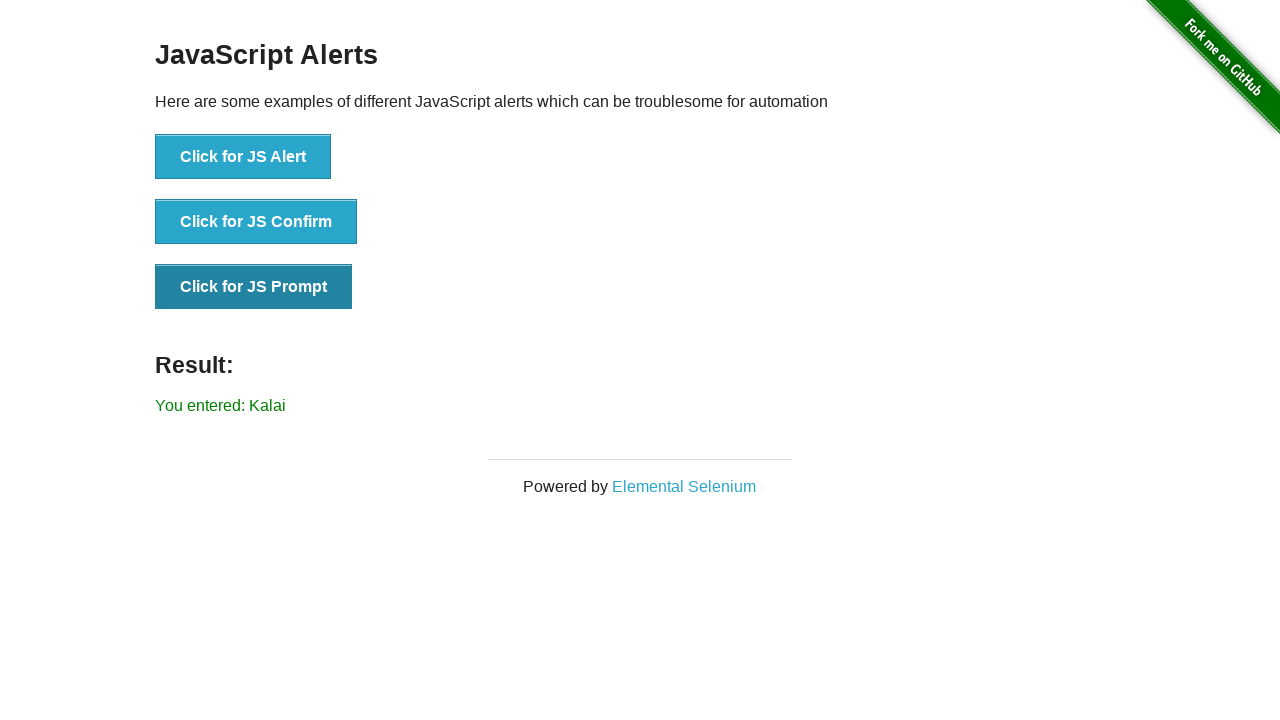

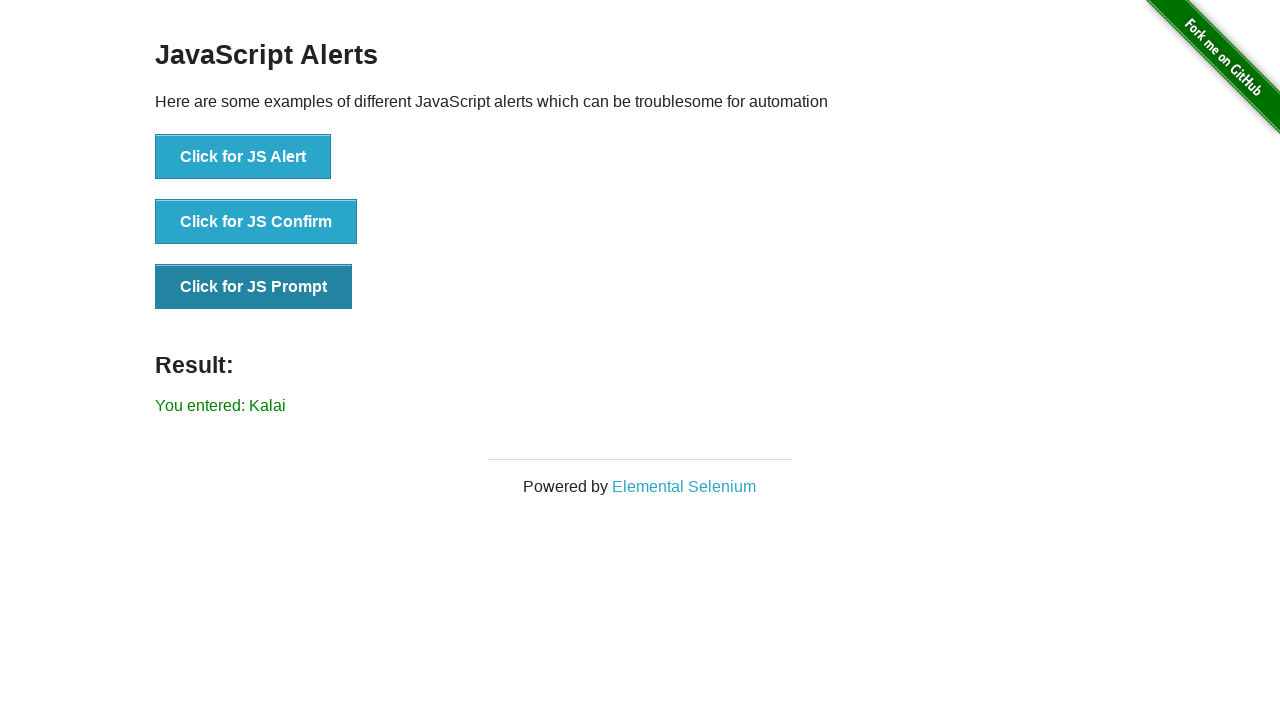